Tests various dropdown and select elements on a practice website, including selecting a UI automation tool, choosing countries and cities from cascading dropdowns, selecting courses, languages, and values.

Starting URL: https://www.leafground.com/select.xhtml

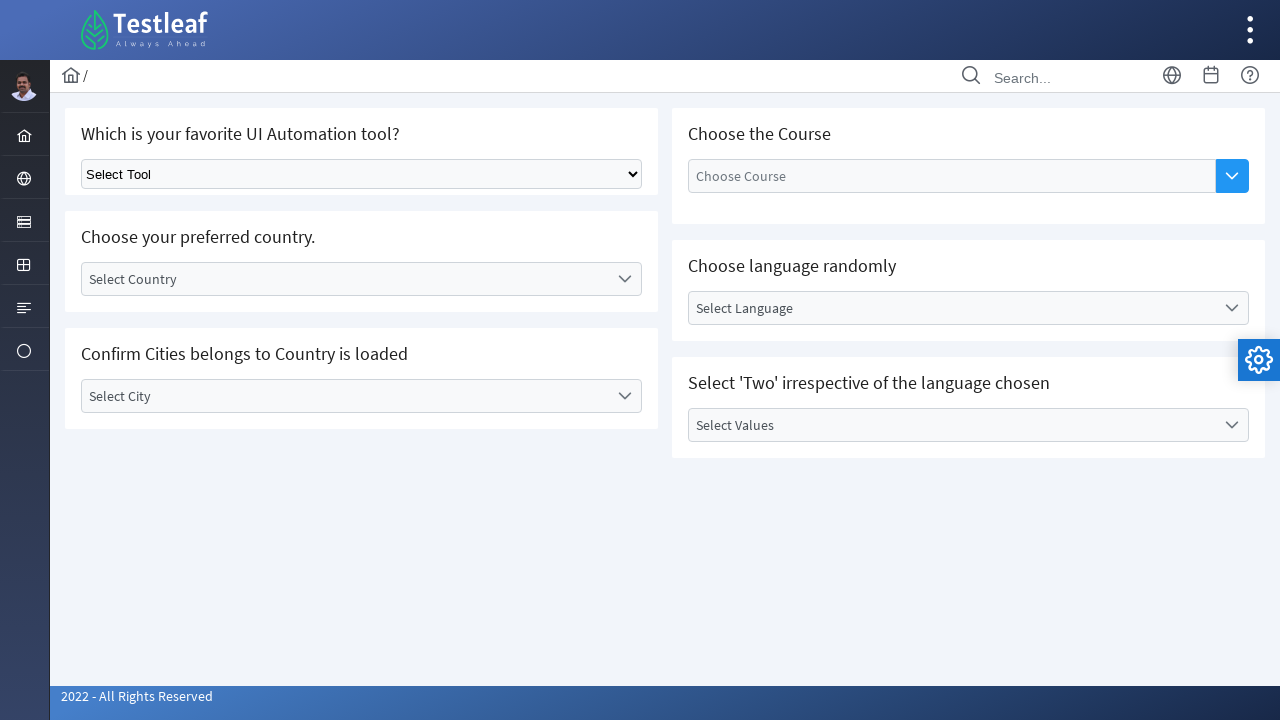

Selected UI Automation tool by index 1 on //div[@class='grid formgrid']//select
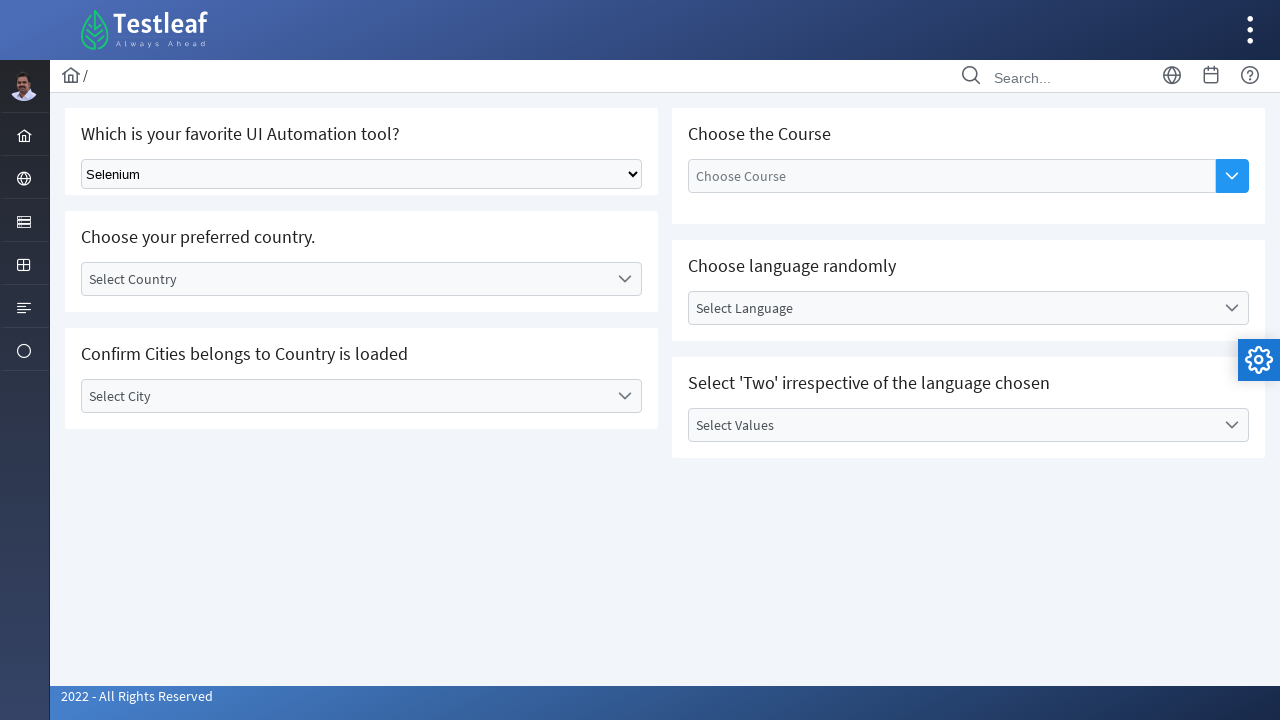

Clicked on country dropdown at (345, 279) on xpath=//label[text()='Select Country']
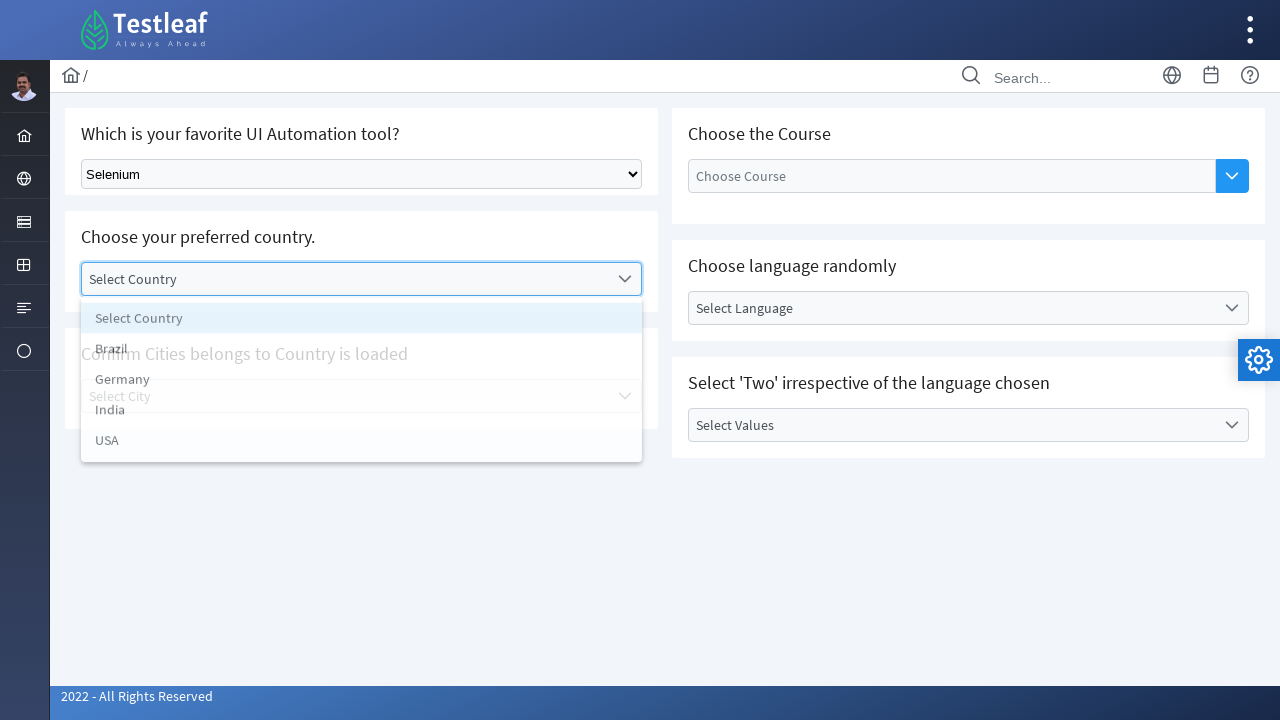

Selected India from country dropdown at (362, 415) on xpath=//li[text()='India']
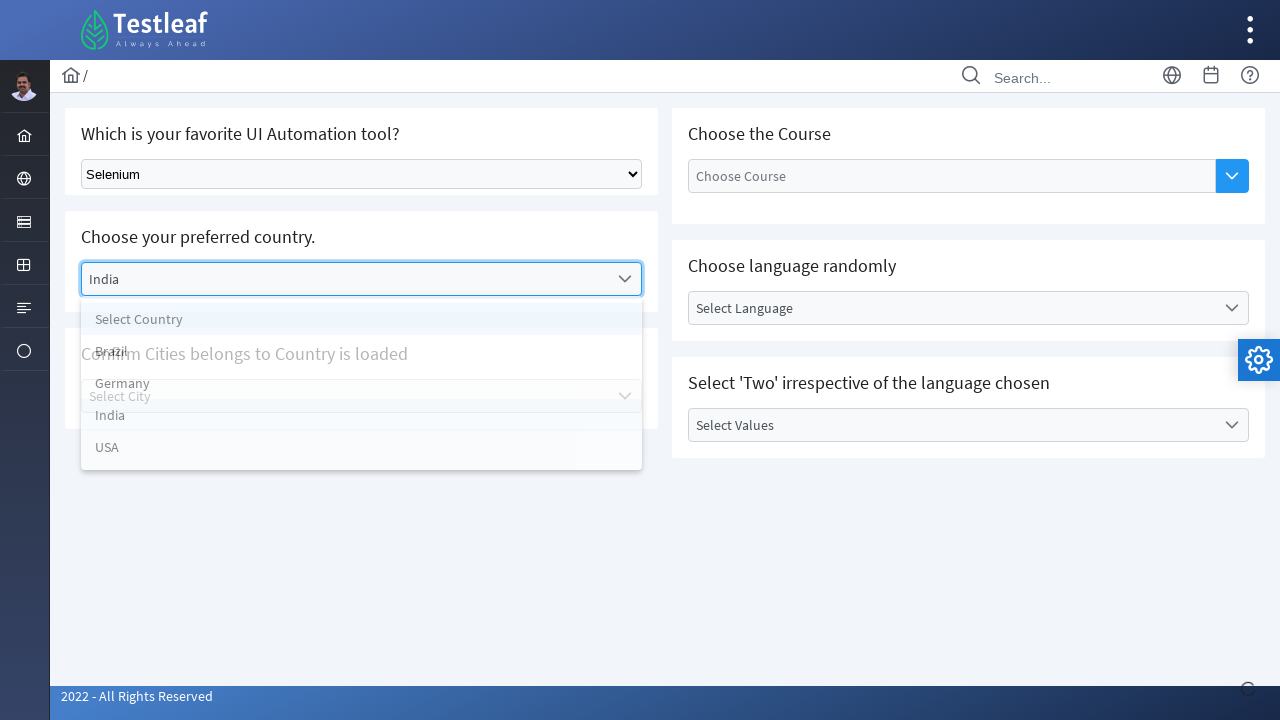

Clicked on city dropdown to load cities for India at (345, 396) on xpath=//label[text()='Select City']
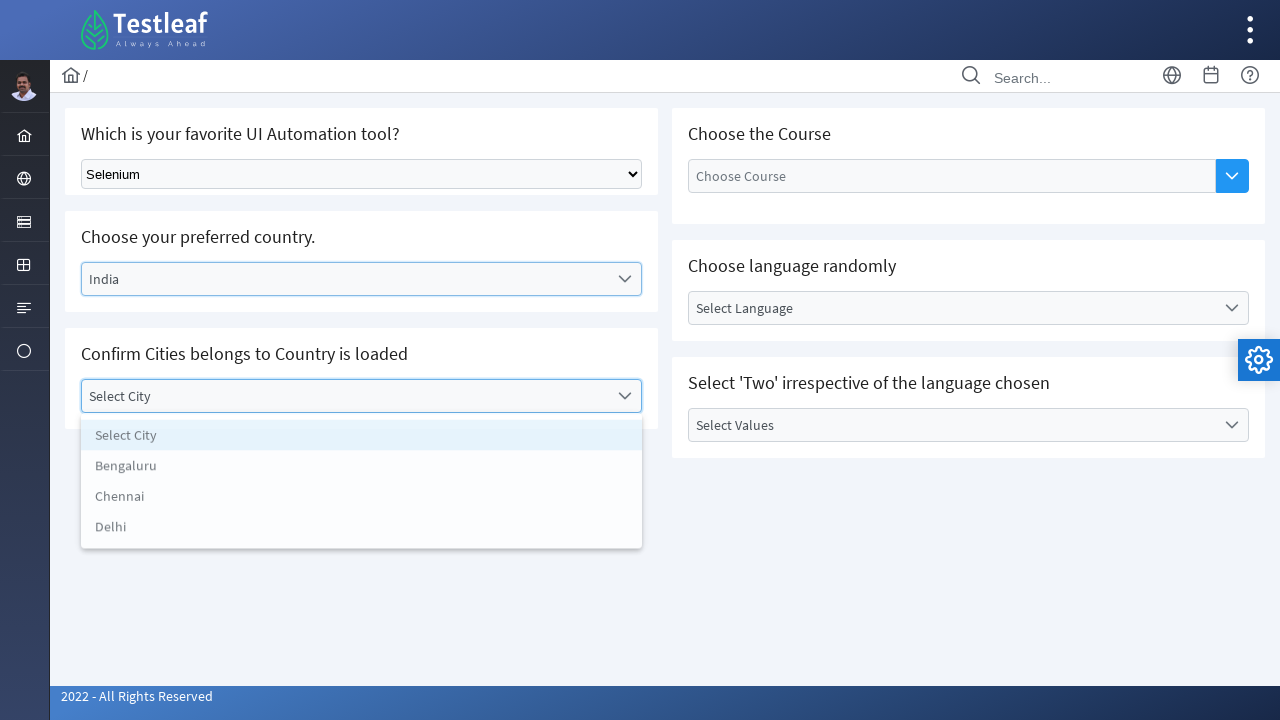

Clicked country dropdown again to change selection at (345, 279) on xpath=//label[text()='India']
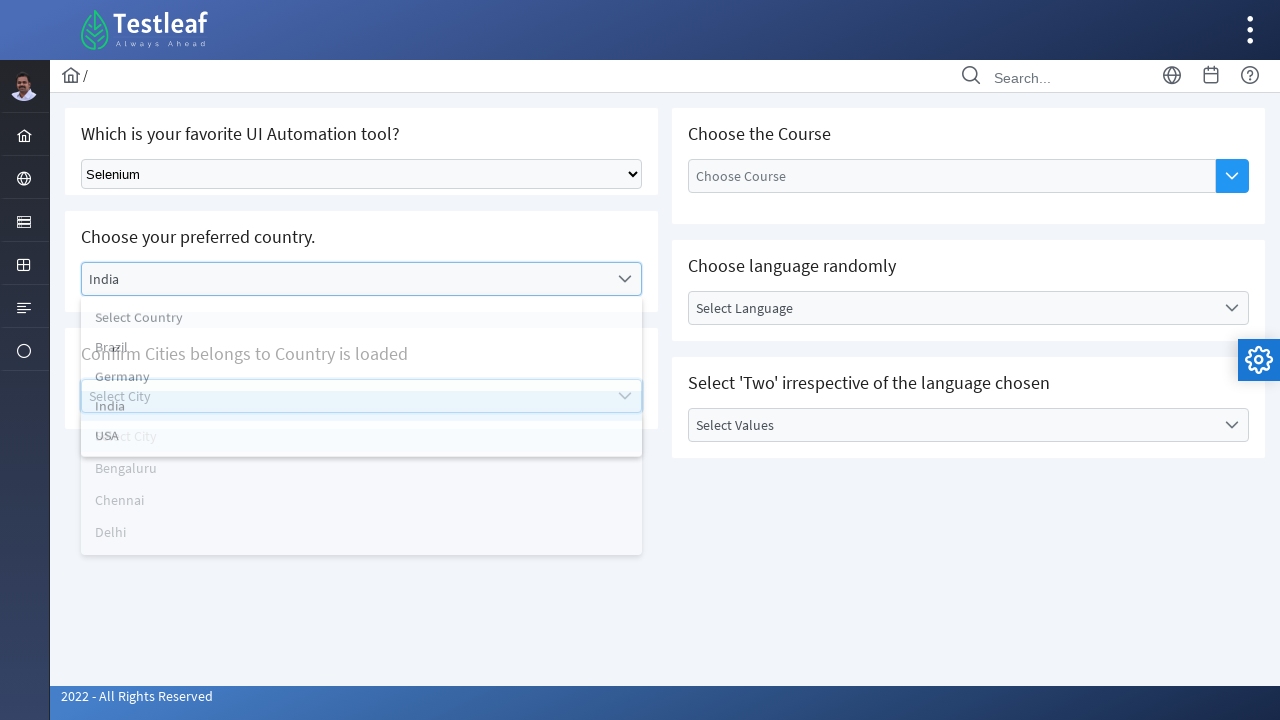

Selected USA from country dropdown at (362, 447) on xpath=//li[text()='India']/following-sibling::li[text()='USA']
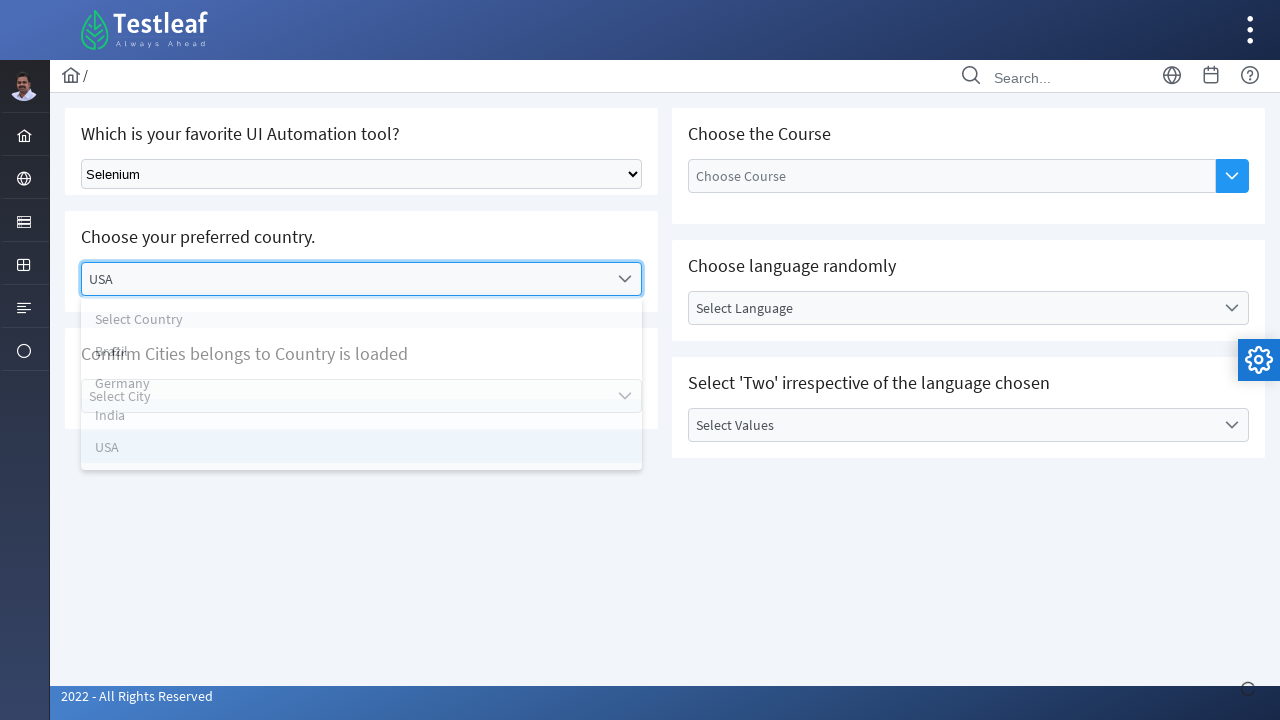

Clicked on city dropdown to load cities for USA at (345, 396) on xpath=//label[text()='Select City']
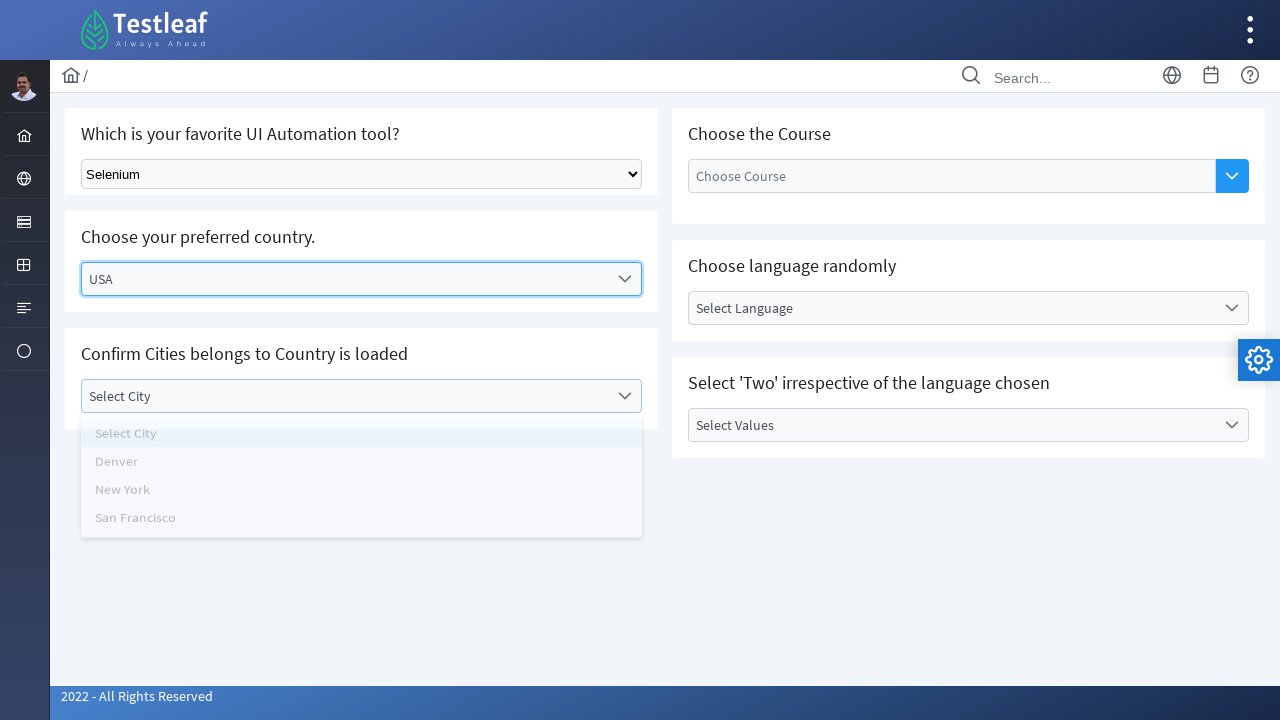

Clicked on course dropdown button at (1232, 176) on xpath=//div[@class='card']//button
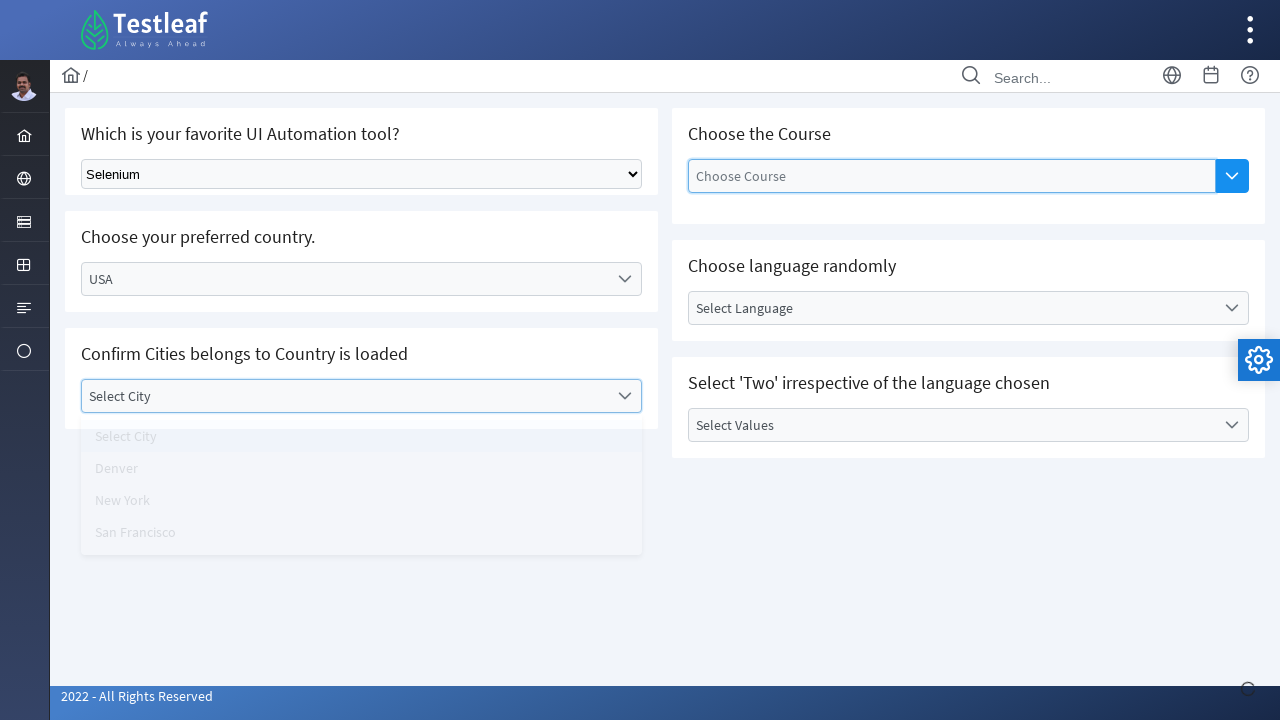

Selected Selenium WebDriver from course list at (952, 295) on xpath=//li[text()='Selenium WebDriver']
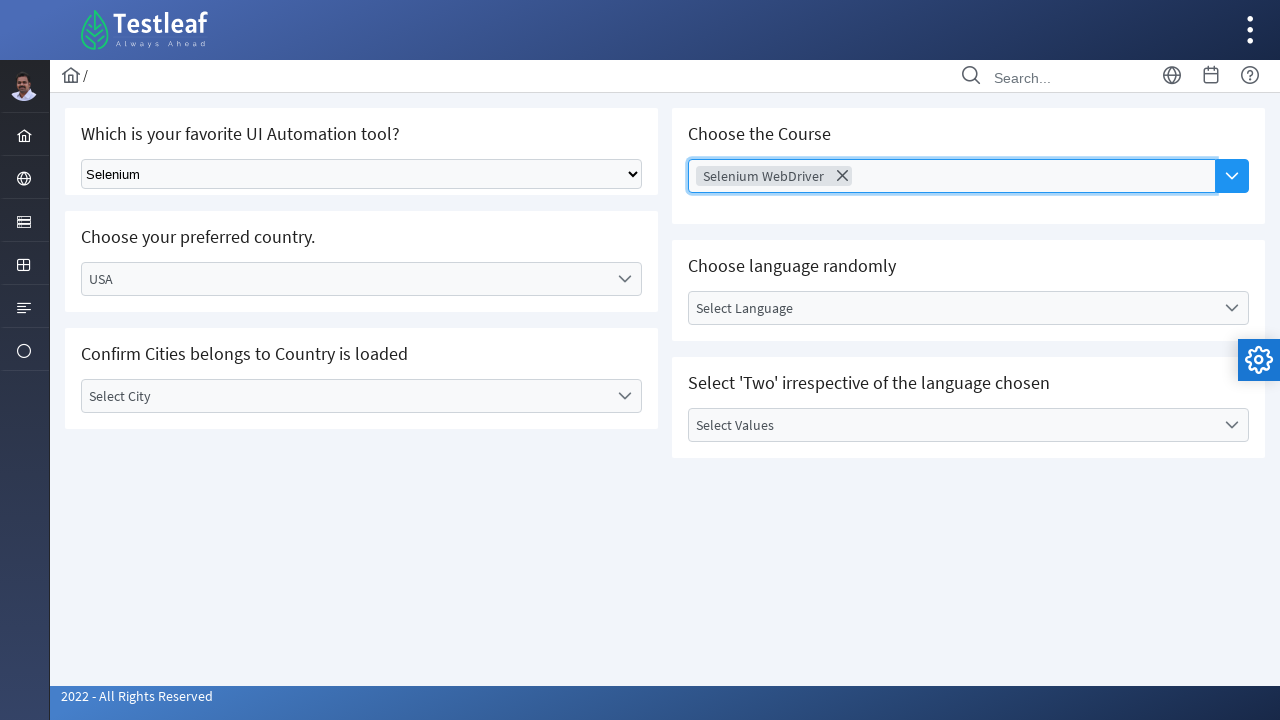

Clicked on course dropdown button again at (1232, 176) on xpath=//div[@class='card']//button
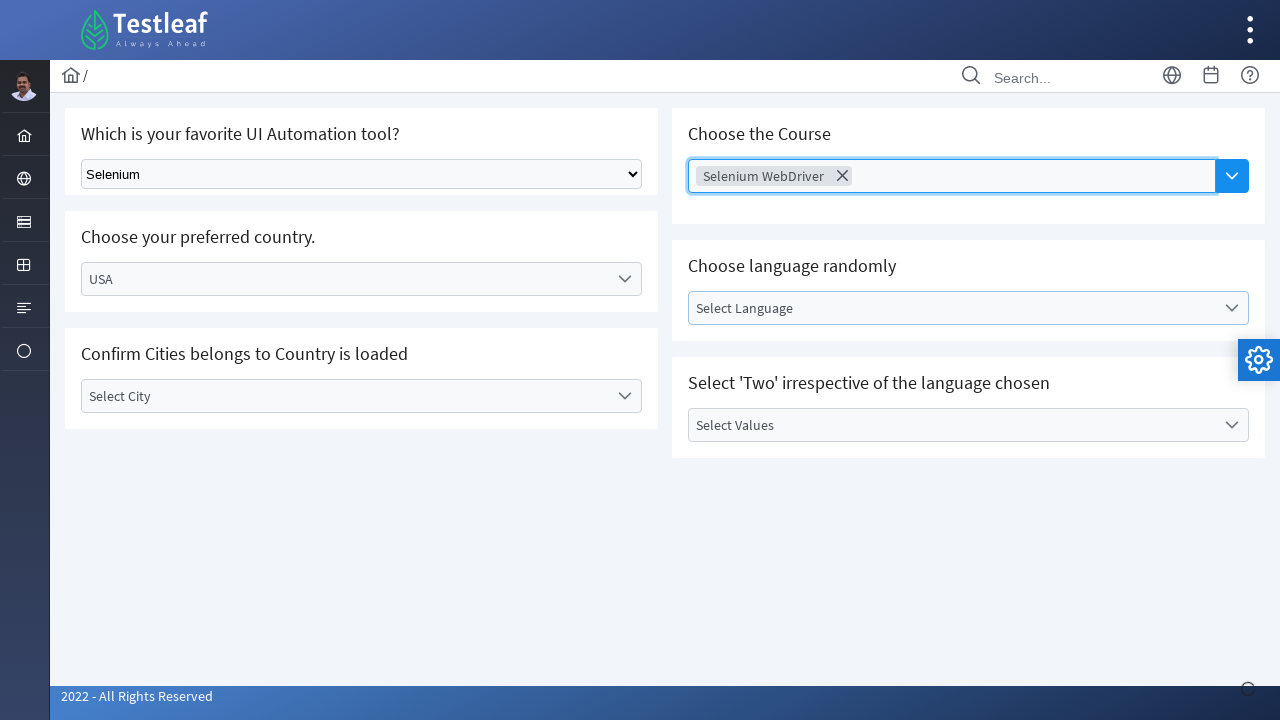

Selected Appium from course list at (952, 263) on xpath=//li[text()='AWS']/following-sibling::li
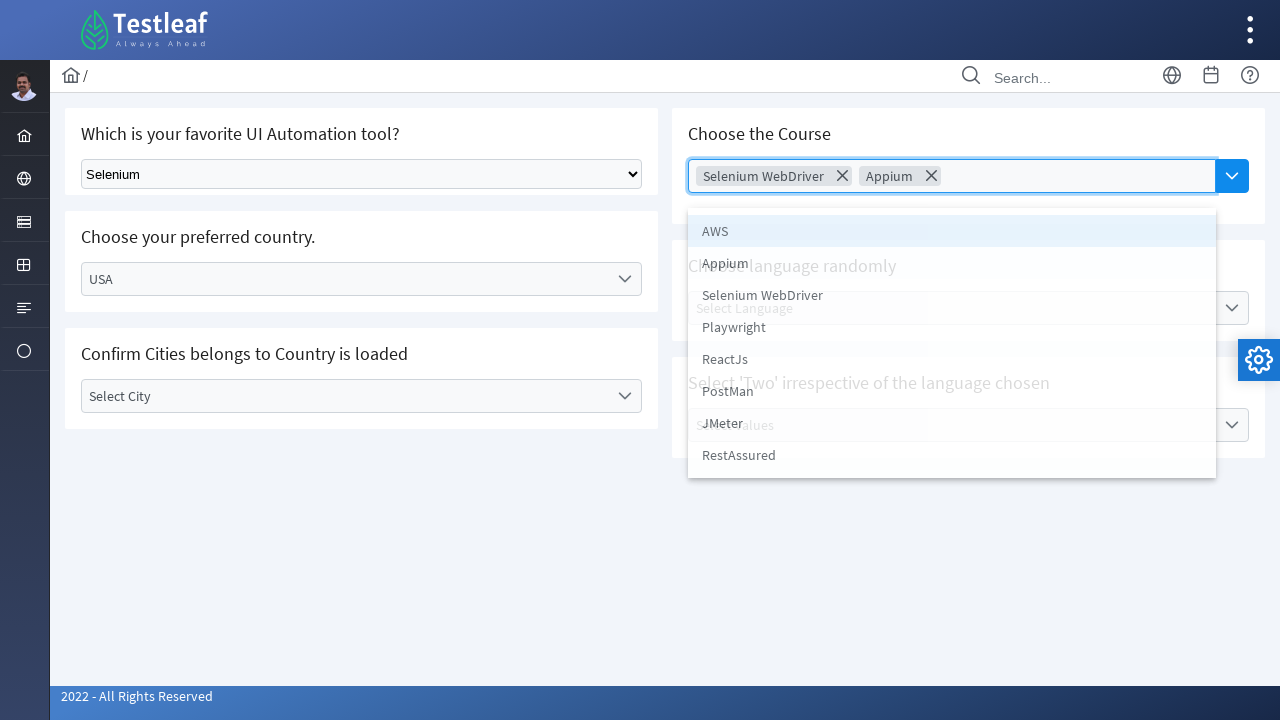

Clicked on language dropdown at (952, 308) on xpath=//label[text()='Select Language']
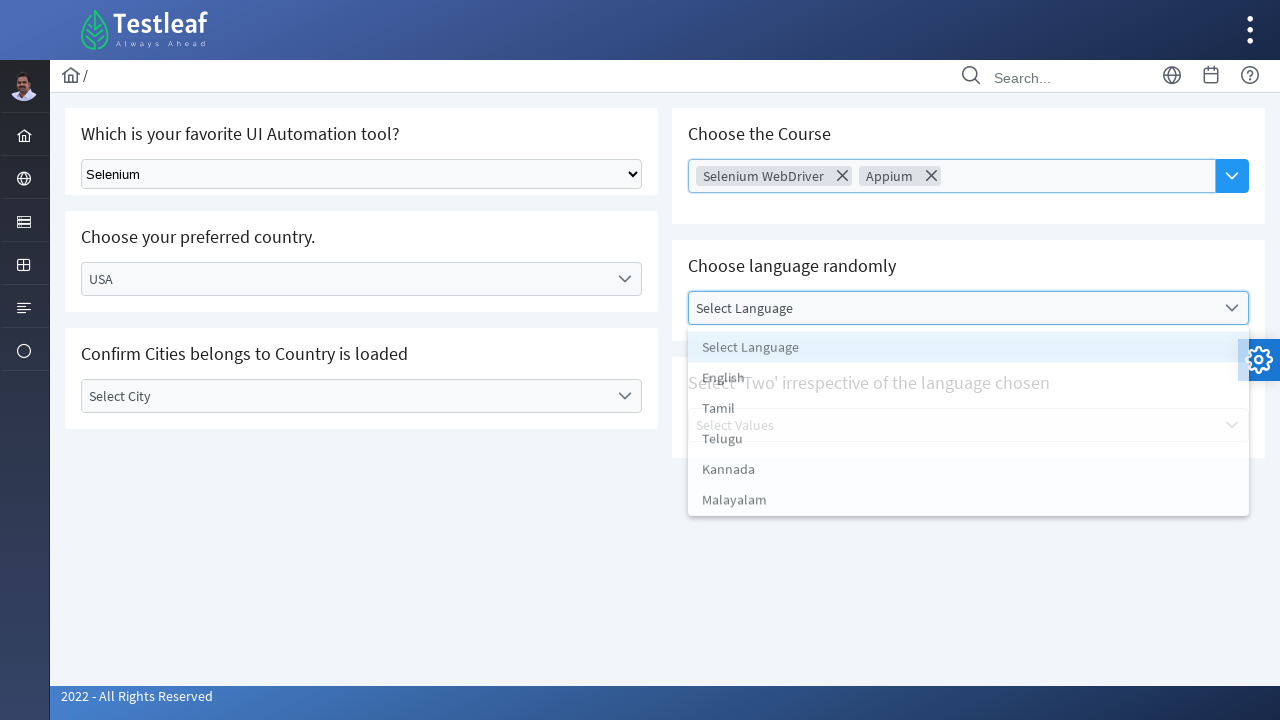

Selected English from language dropdown at (968, 380) on xpath=//li[text()='English']
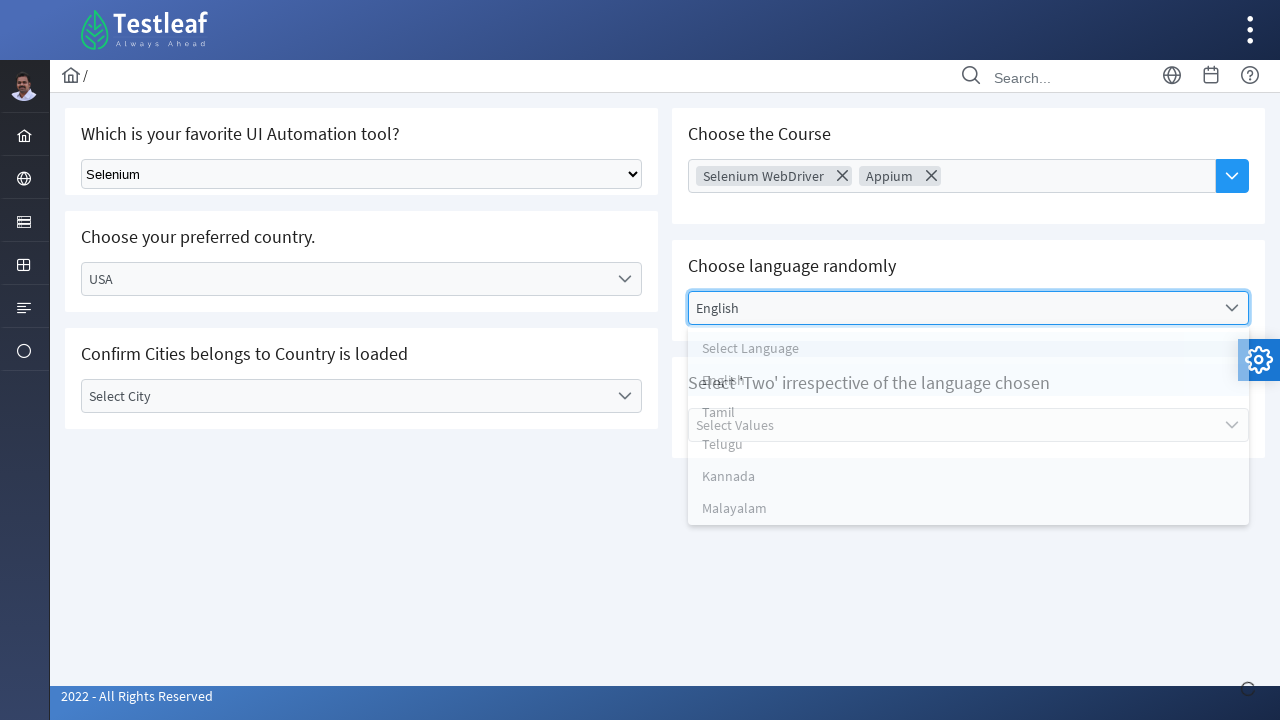

Clicked on values dropdown at (1232, 425) on xpath=//label[text()='Select Values']/following-sibling::div
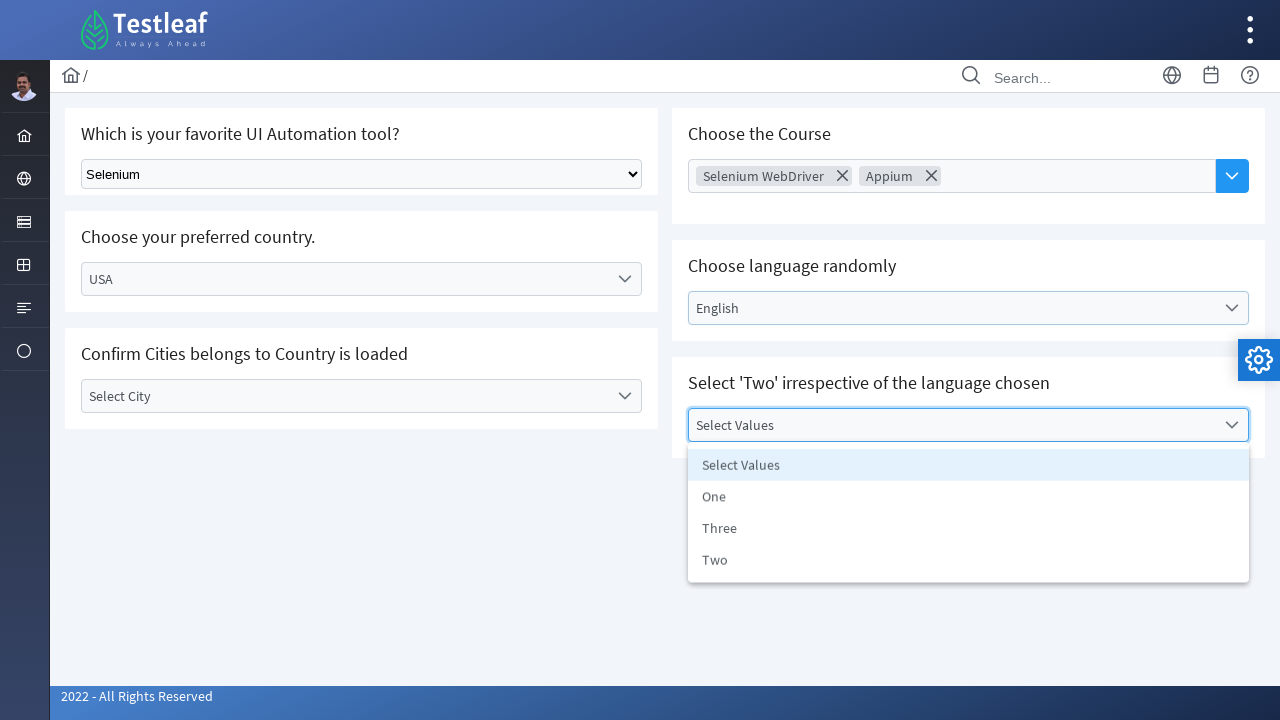

Selected Two from values dropdown at (968, 561) on xpath=//li[text()='Two']
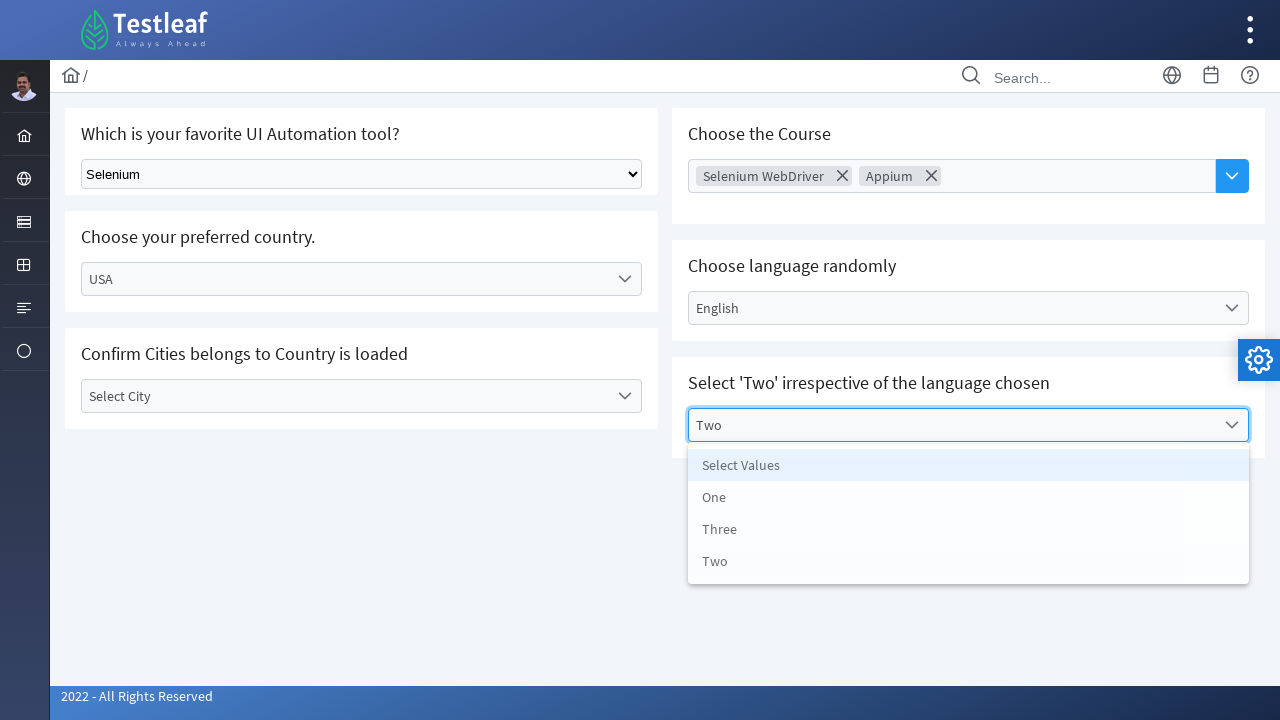

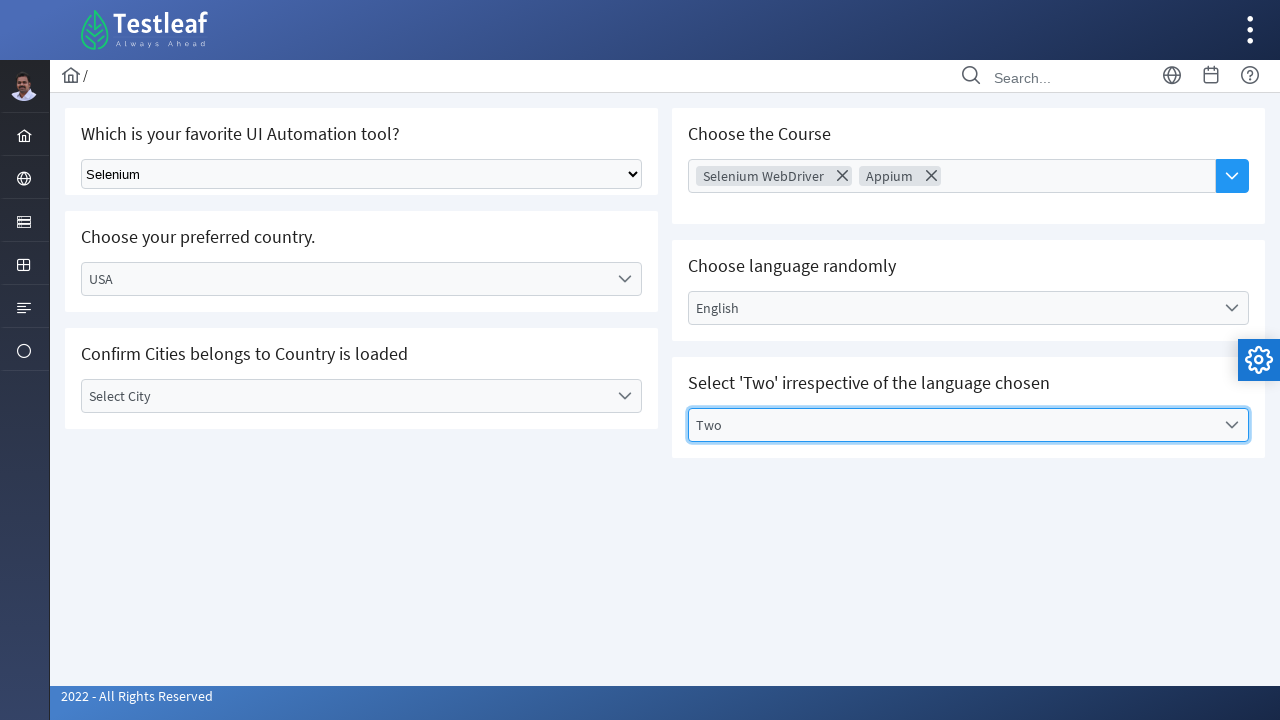